Adds multiple vegetable items to cart by searching for them in the product list and clicking their Add to Cart buttons

Starting URL: https://rahulshettyacademy.com/seleniumPractise/

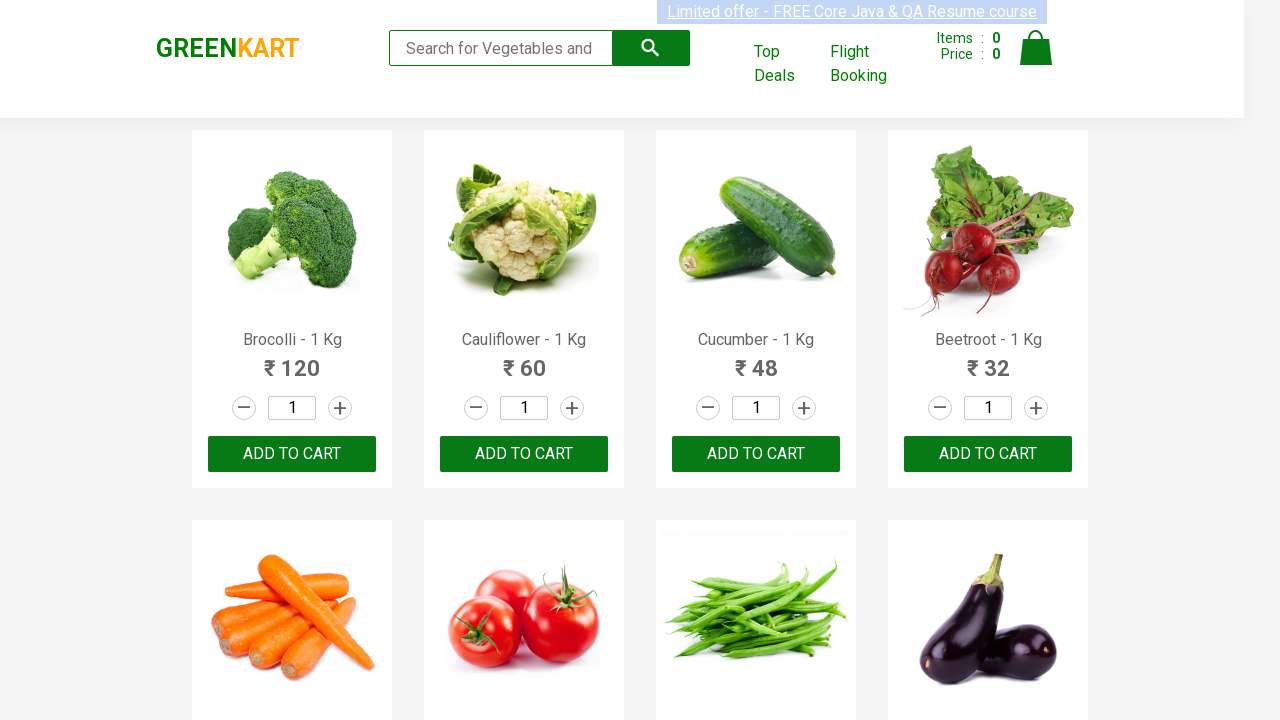

Retrieved all product elements from the page
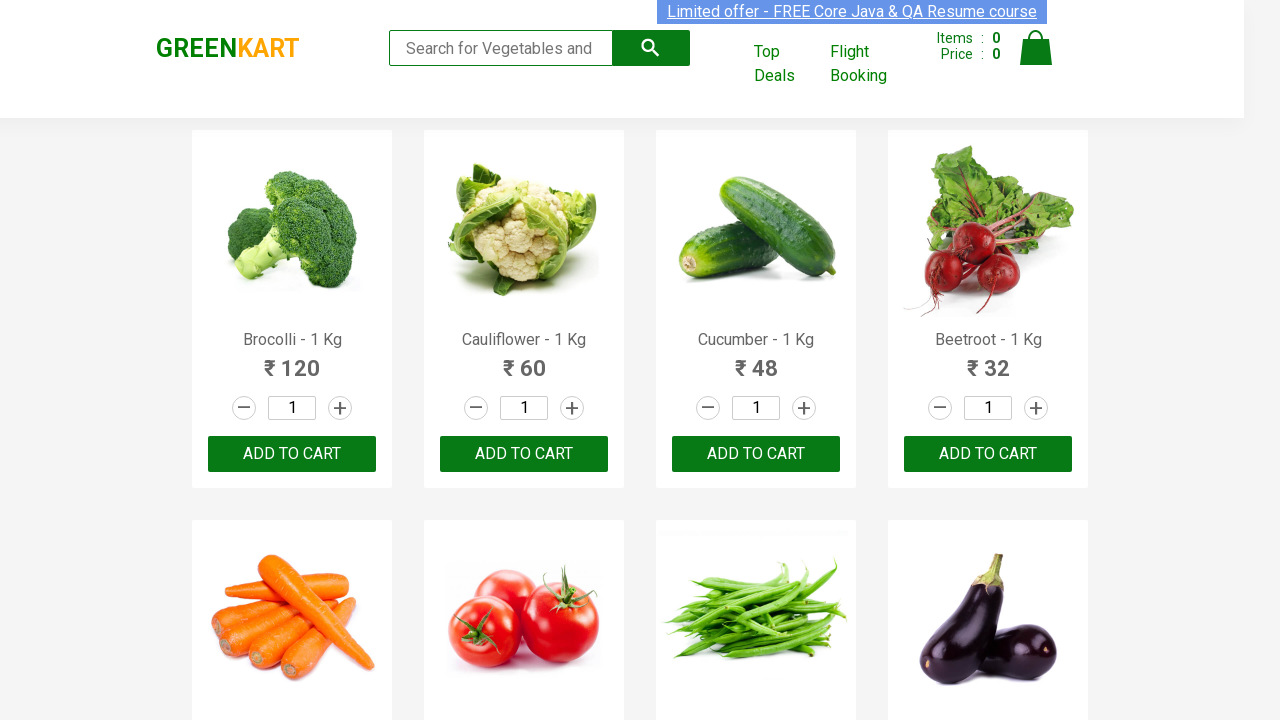

Retrieved product text at index 0
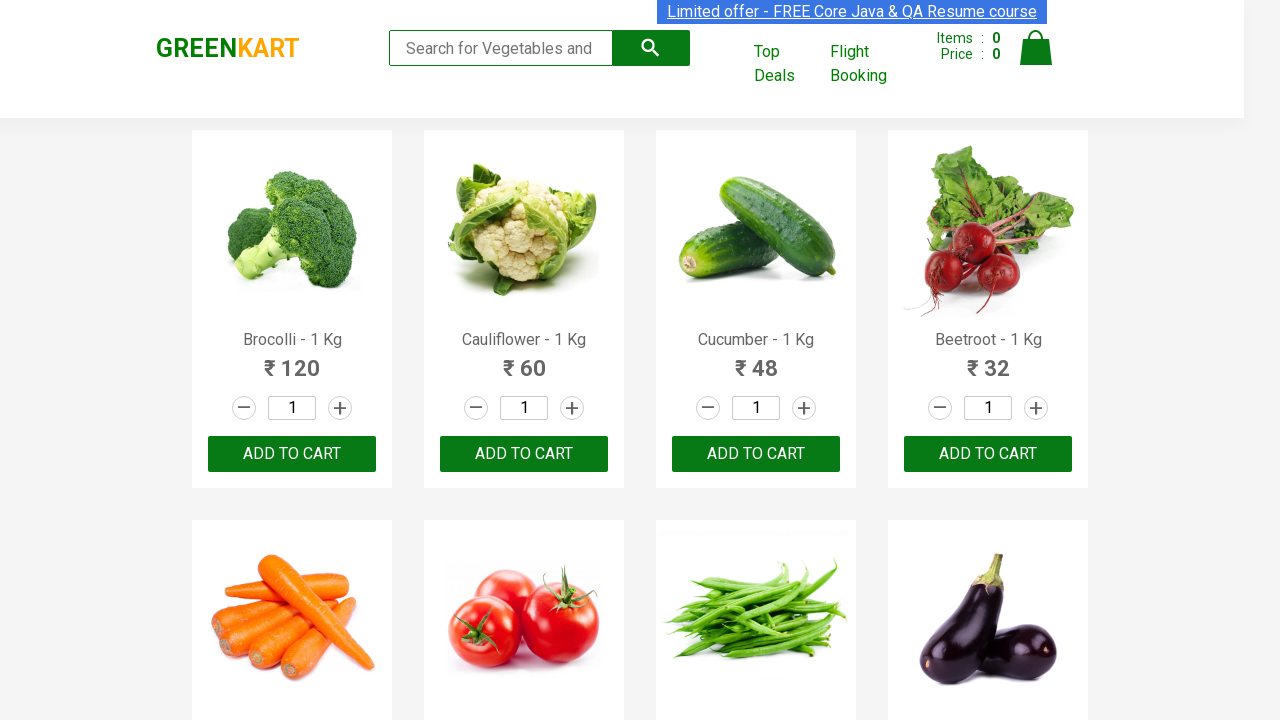

Extracted product name: 'Brocolli'
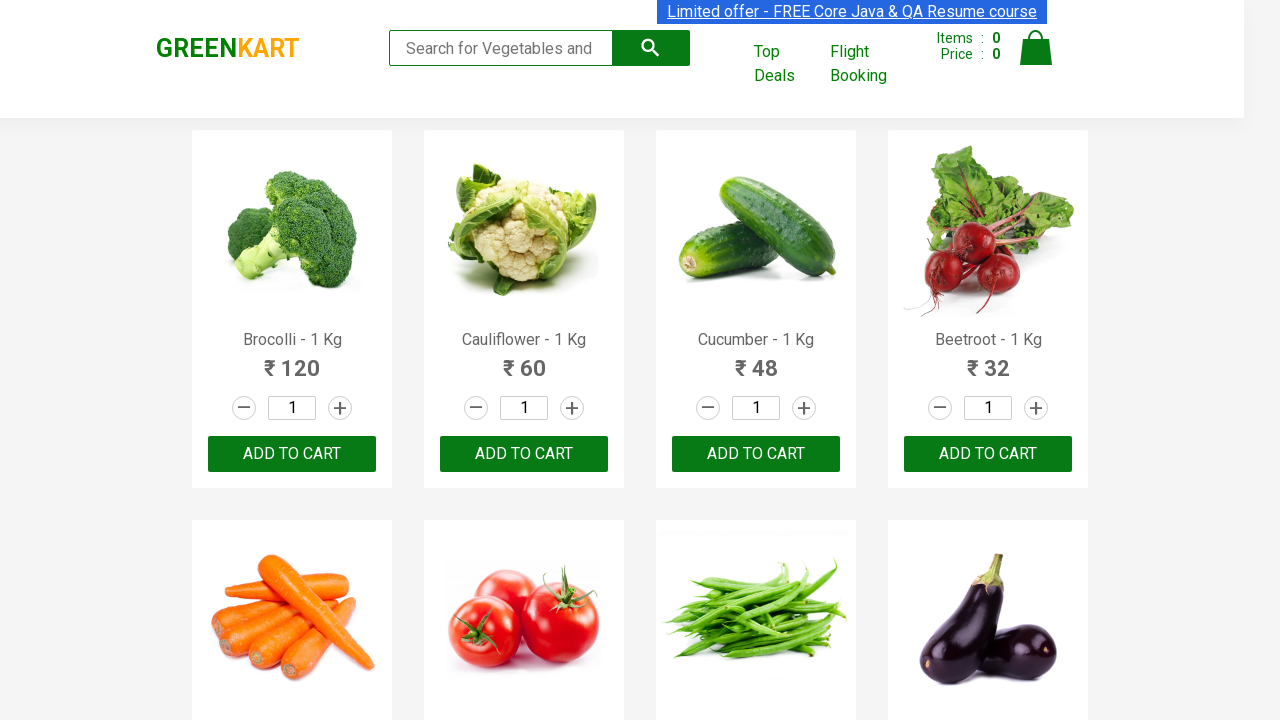

Found matching item 'Brocolli' - adding to cart (item 1 of 5)
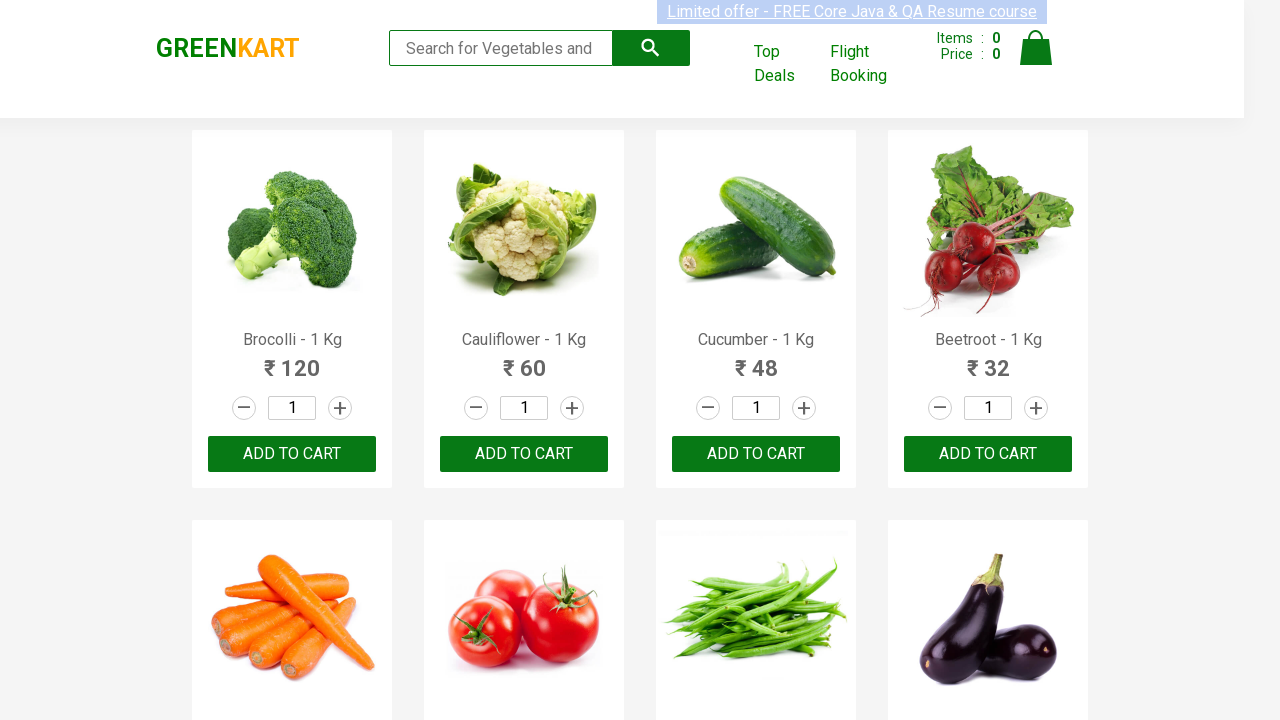

Clicked 'Add to Cart' button for 'Brocolli' at (292, 454) on div.product-action > button >> nth=0
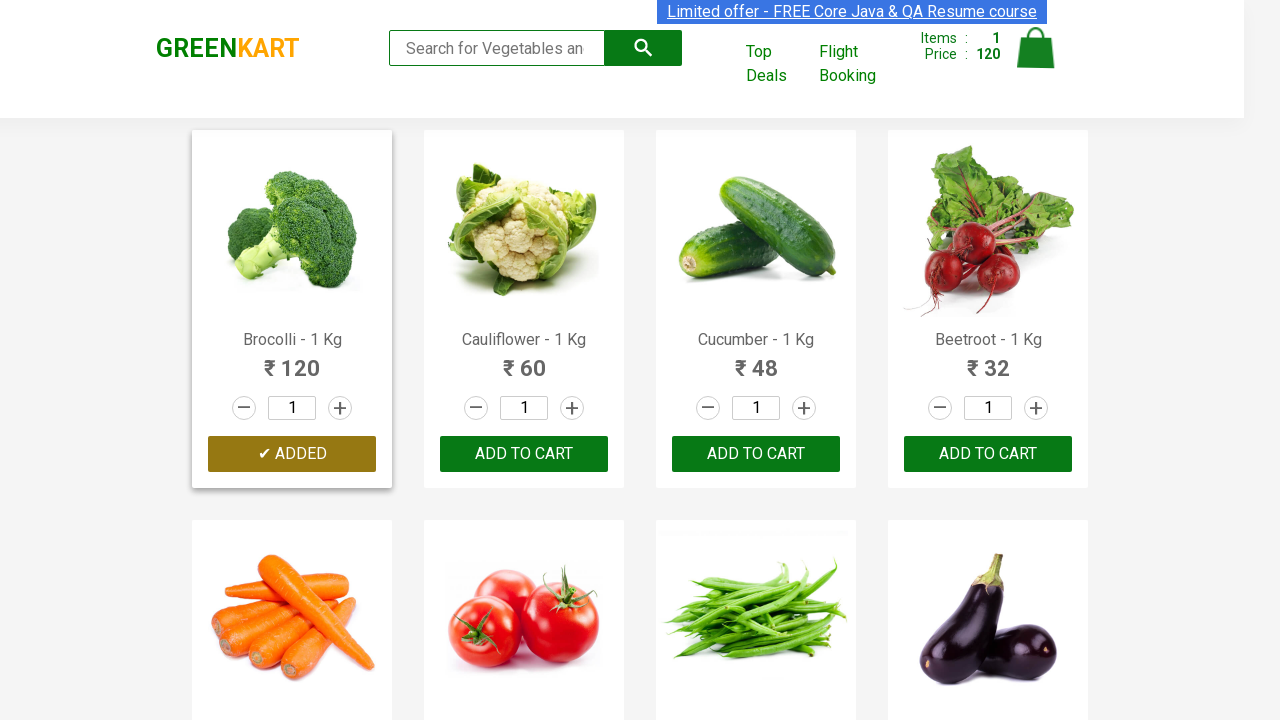

Retrieved product text at index 1
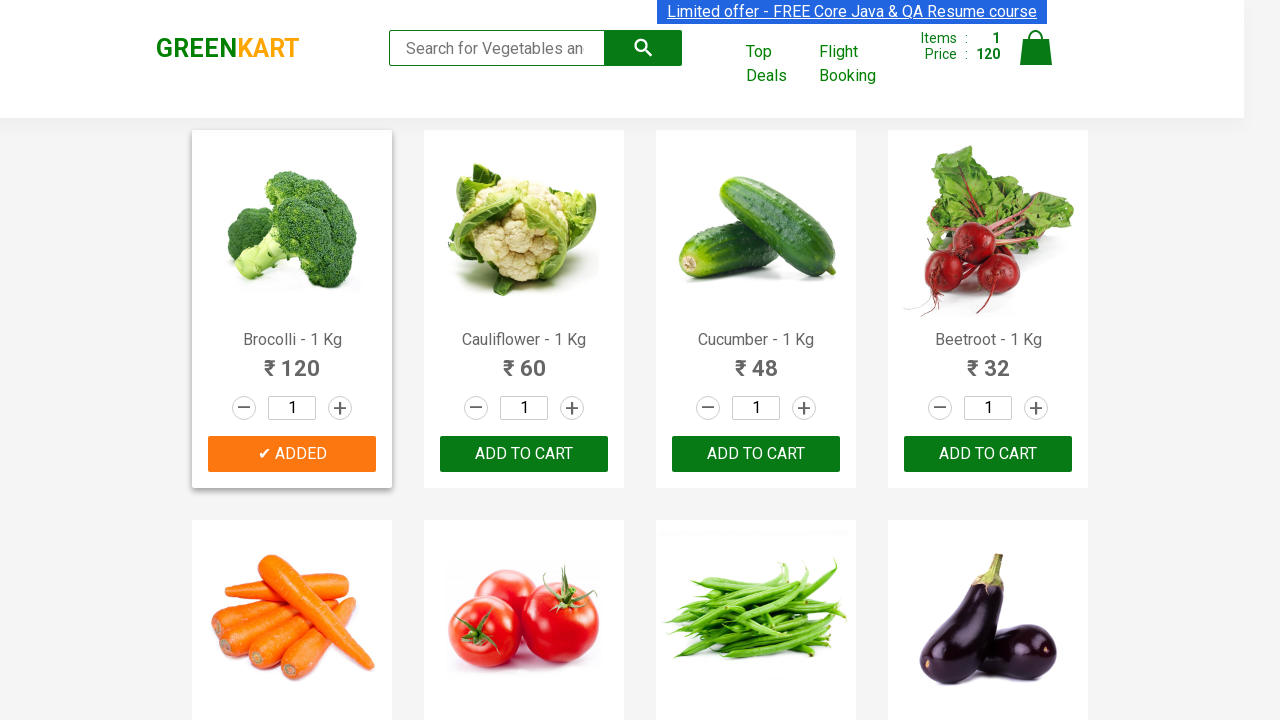

Extracted product name: 'Cauliflower'
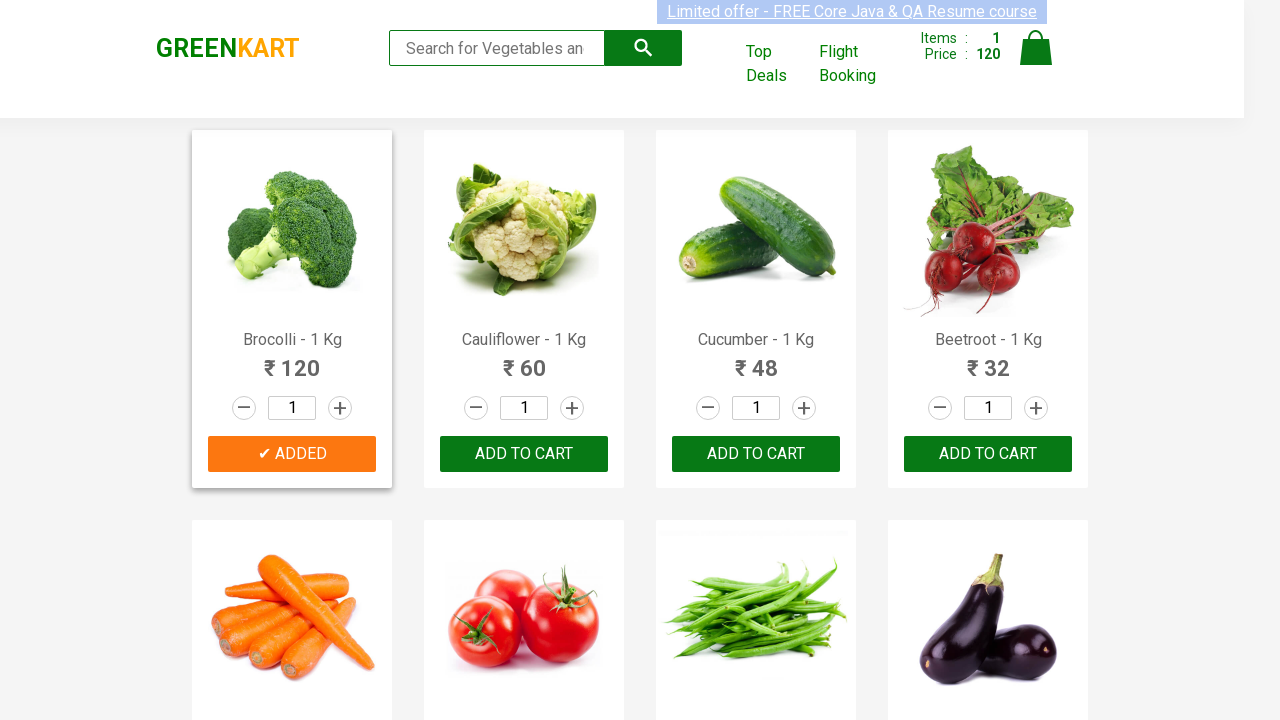

Retrieved product text at index 2
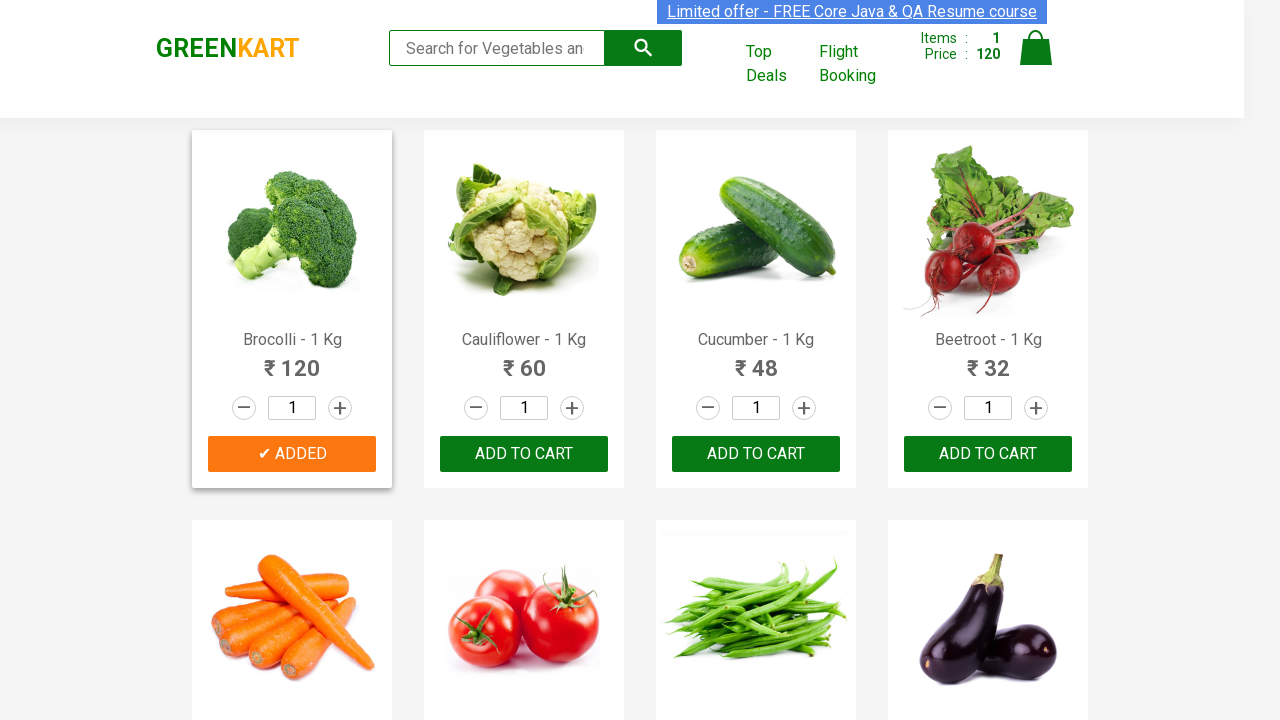

Extracted product name: 'Cucumber'
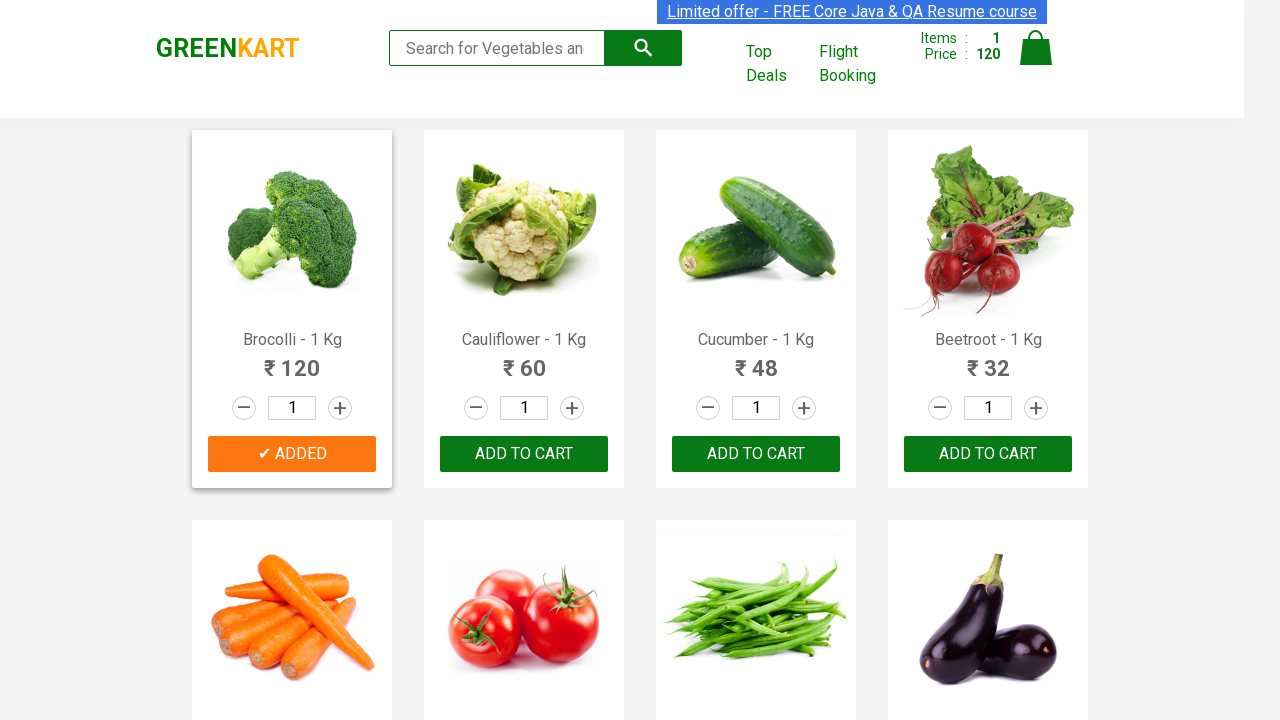

Found matching item 'Cucumber' - adding to cart (item 2 of 5)
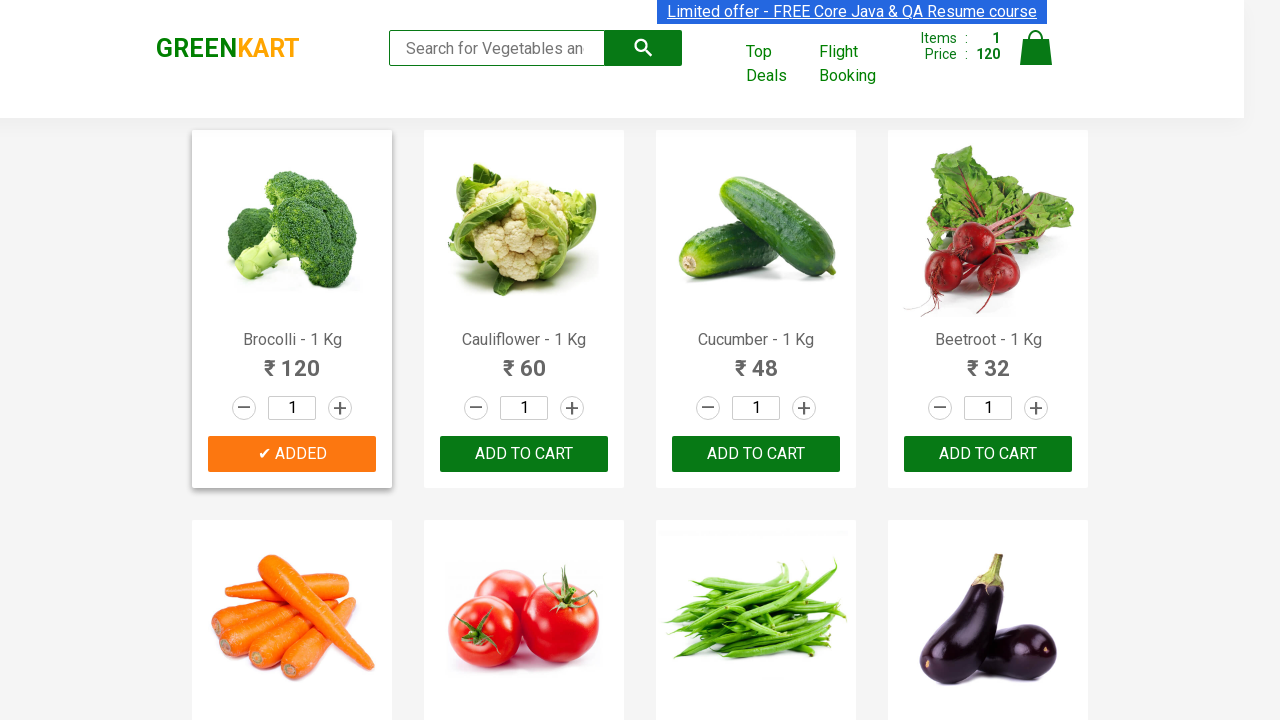

Clicked 'Add to Cart' button for 'Cucumber' at (756, 454) on div.product-action > button >> nth=2
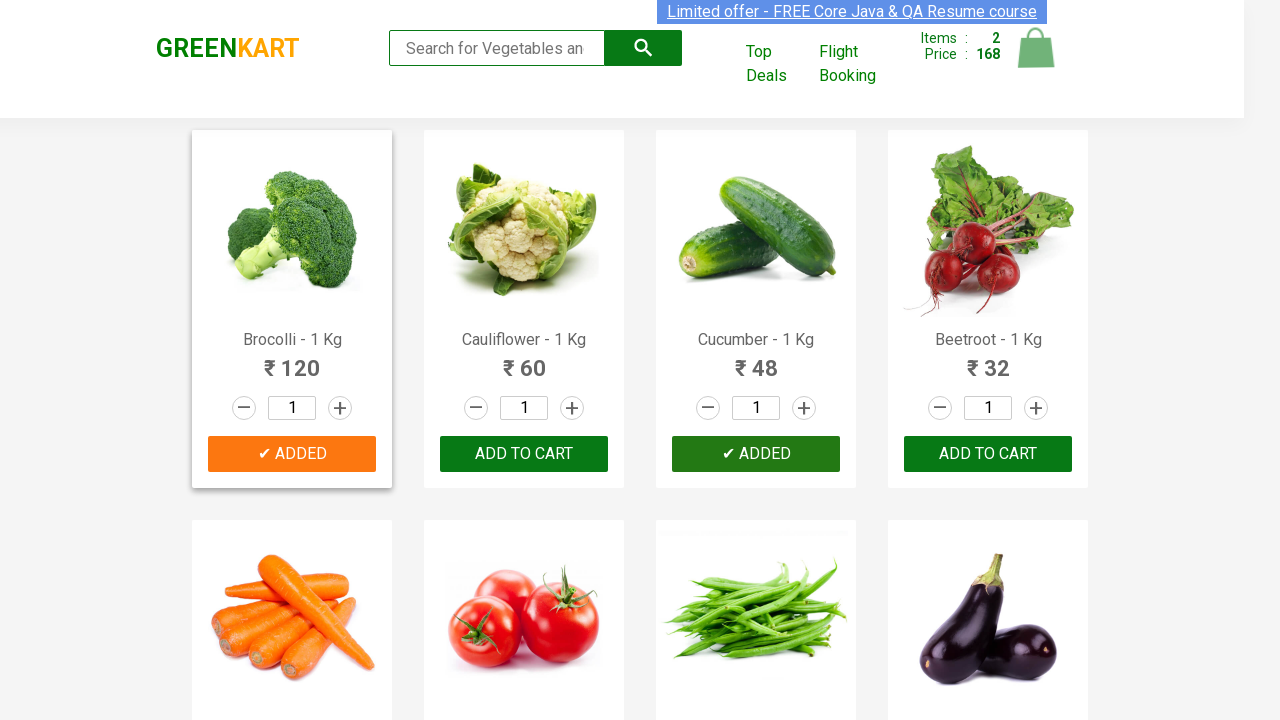

Retrieved product text at index 3
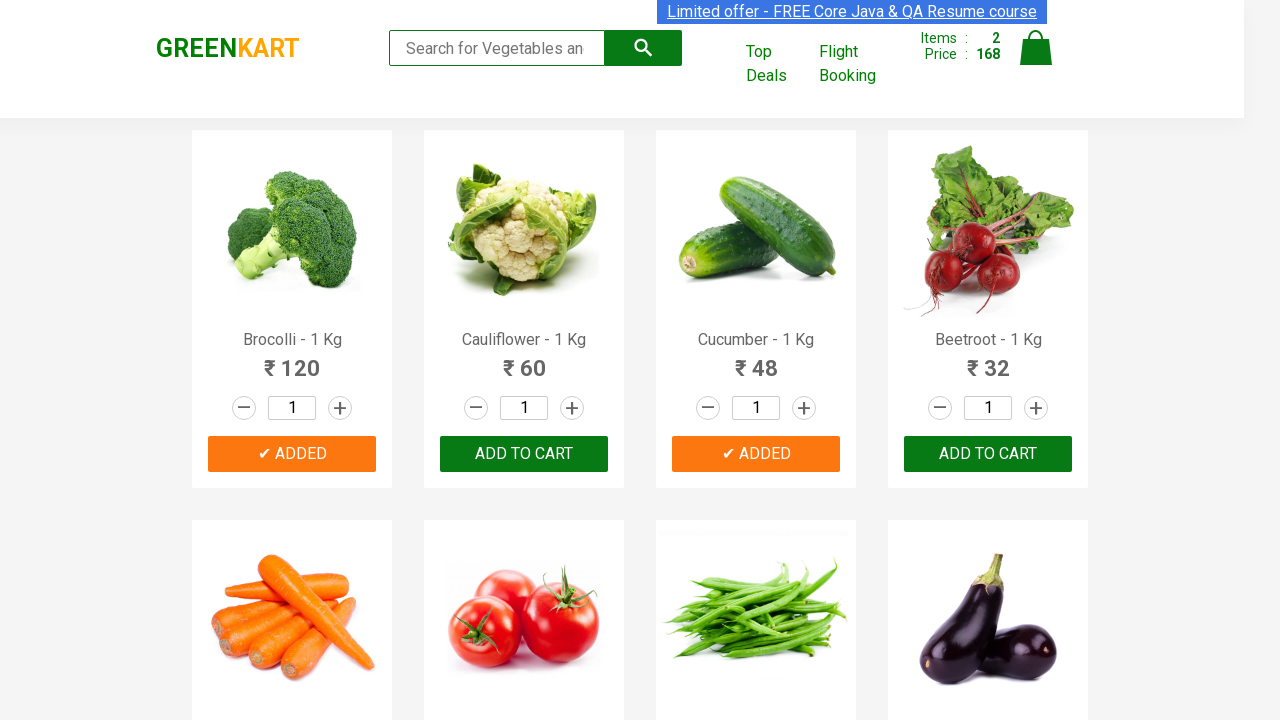

Extracted product name: 'Beetroot'
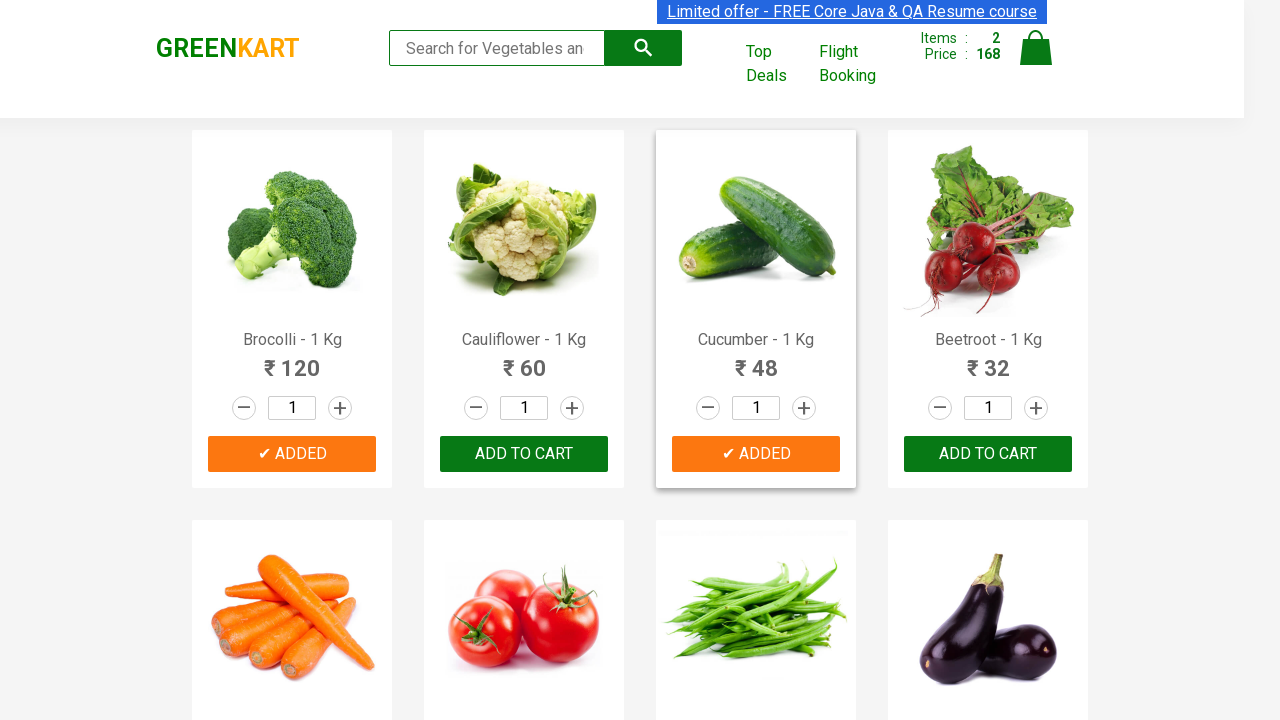

Found matching item 'Beetroot' - adding to cart (item 3 of 5)
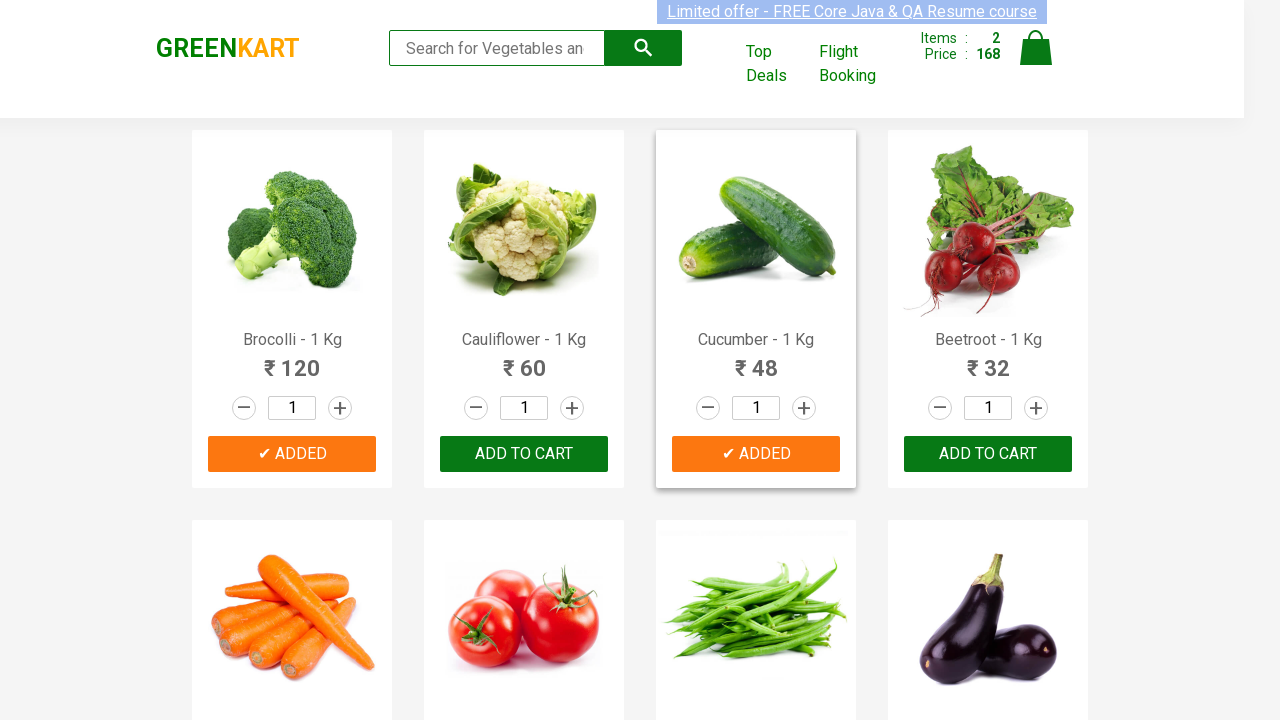

Clicked 'Add to Cart' button for 'Beetroot' at (988, 454) on div.product-action > button >> nth=3
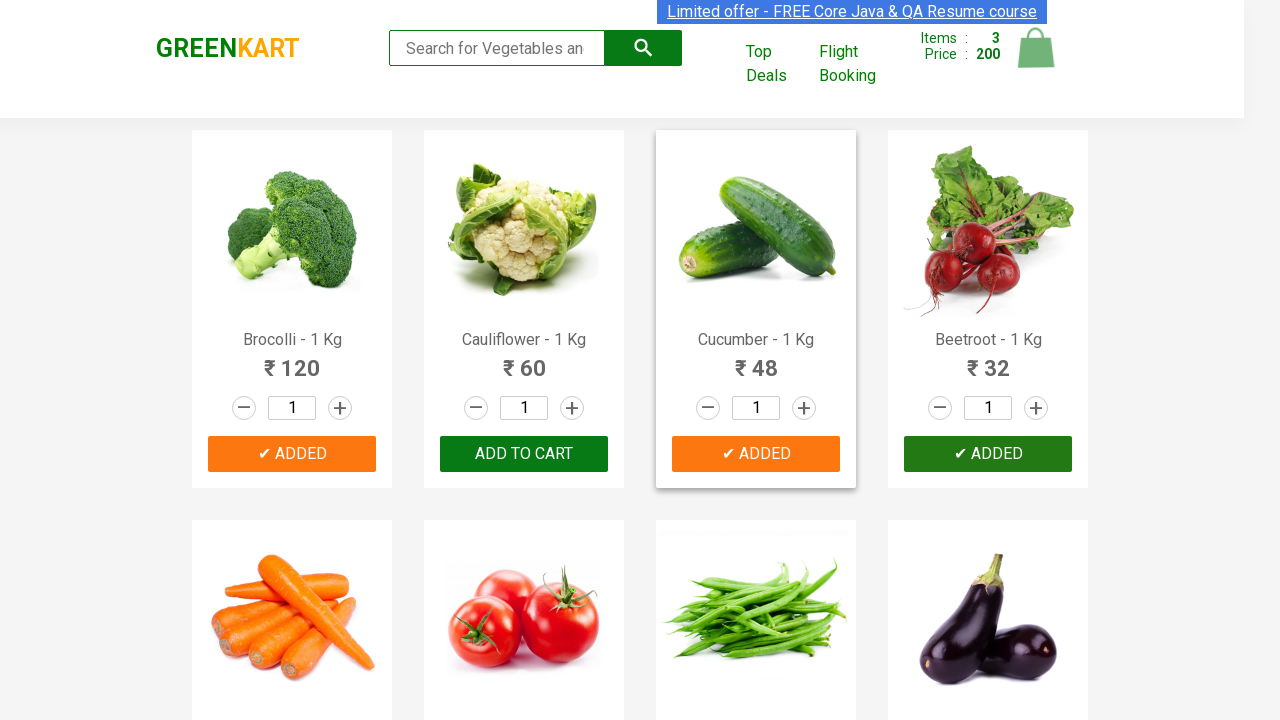

Retrieved product text at index 4
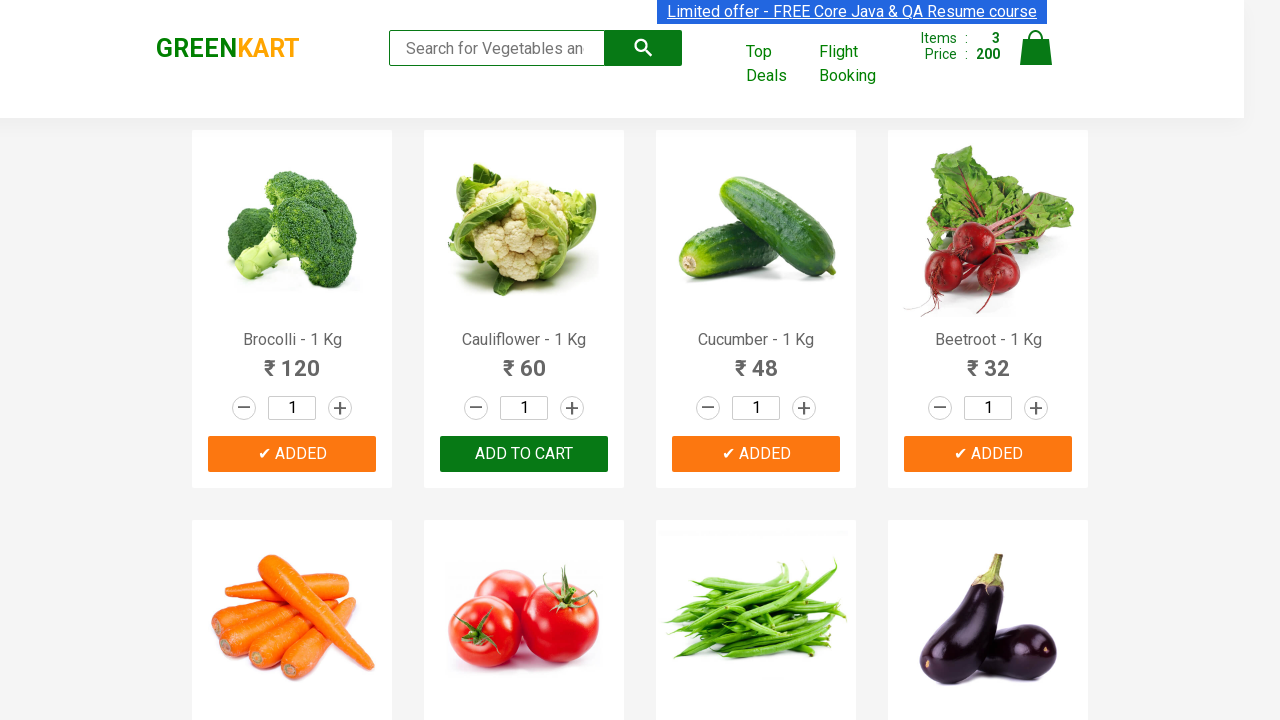

Extracted product name: 'Carrot'
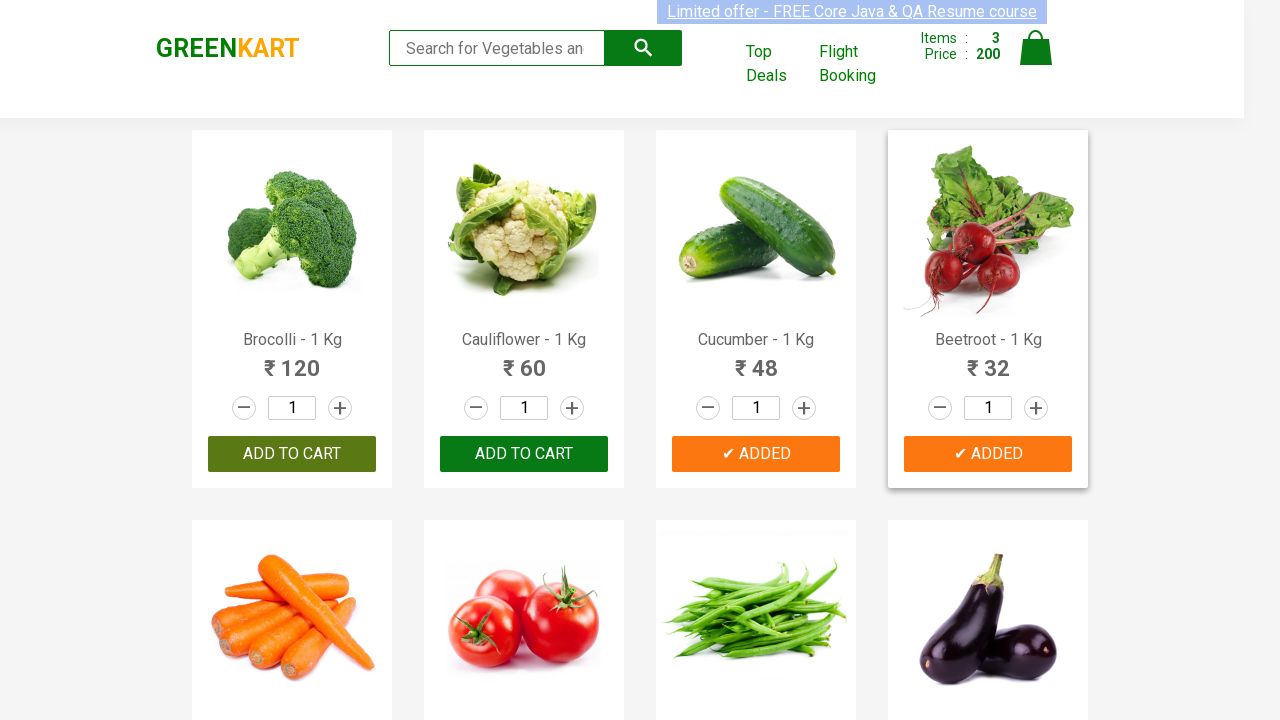

Retrieved product text at index 5
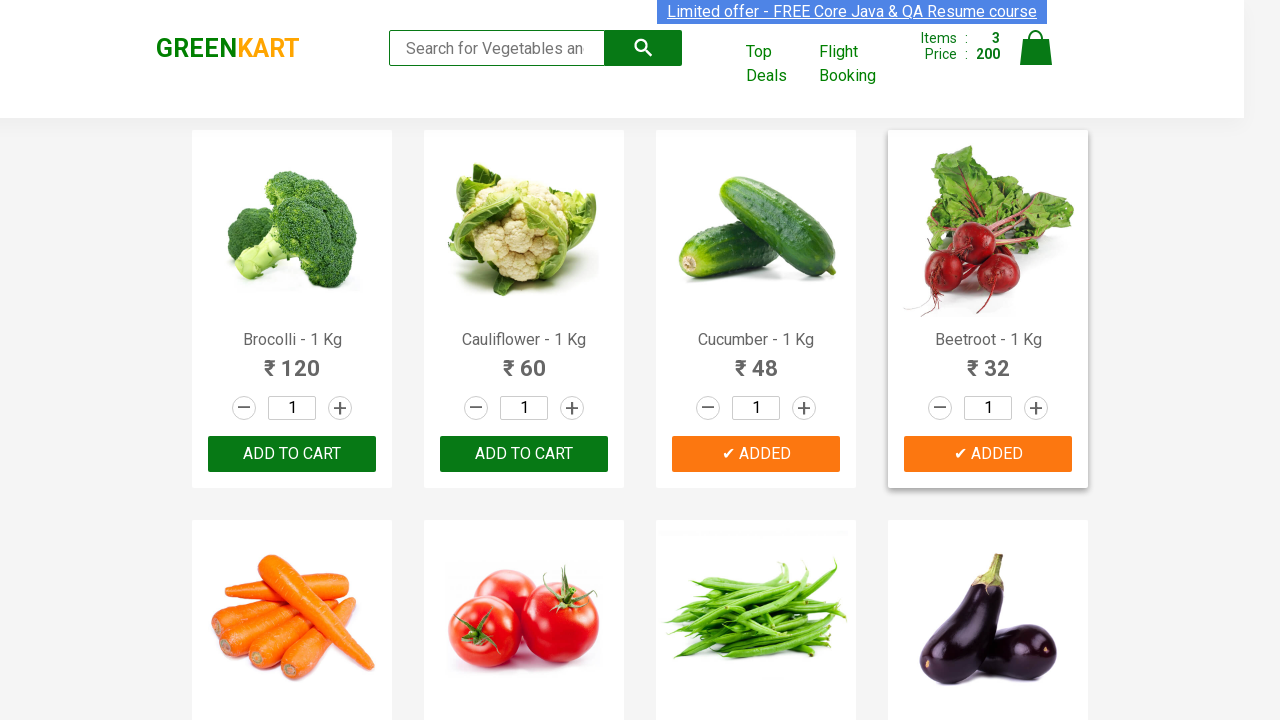

Extracted product name: 'Tomato'
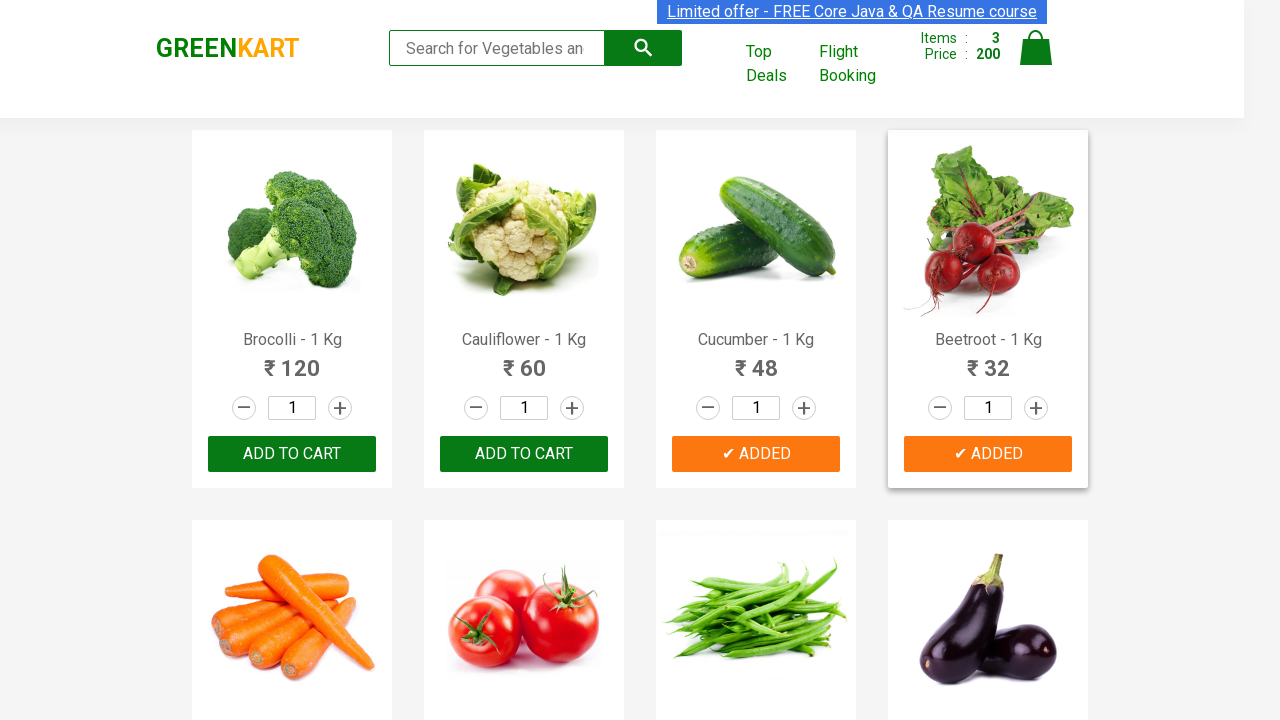

Retrieved product text at index 6
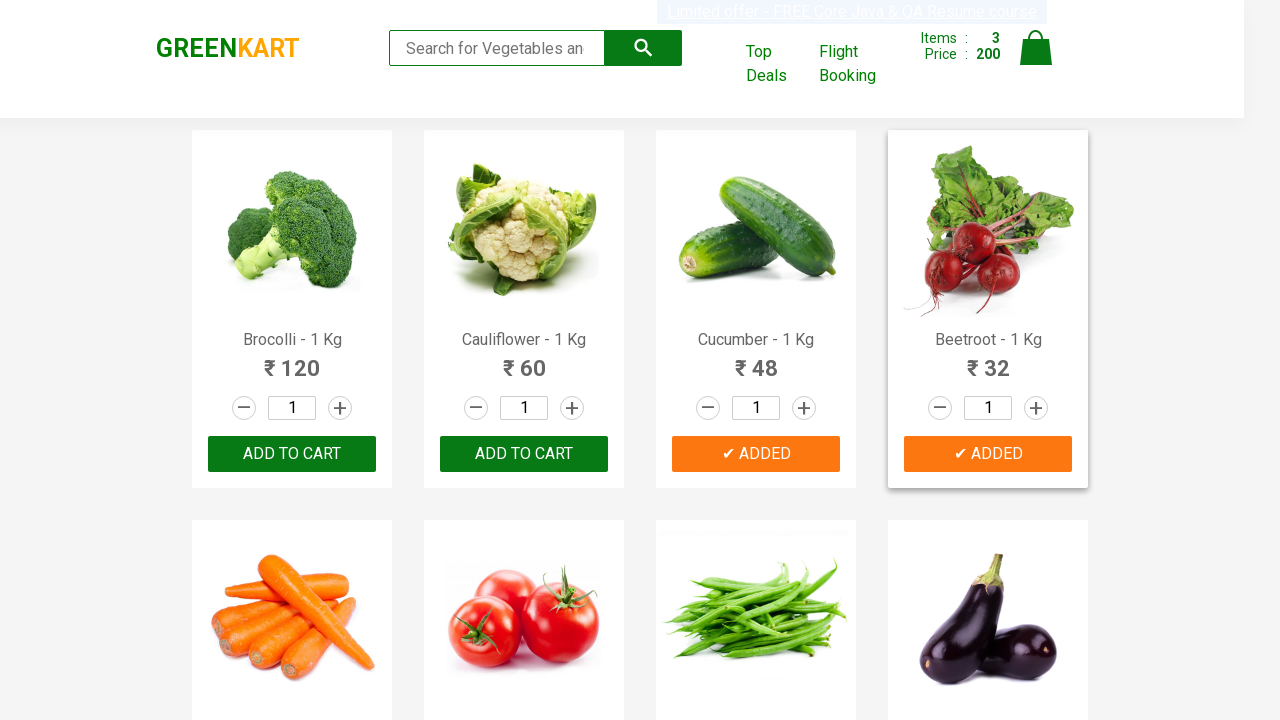

Extracted product name: 'Beans'
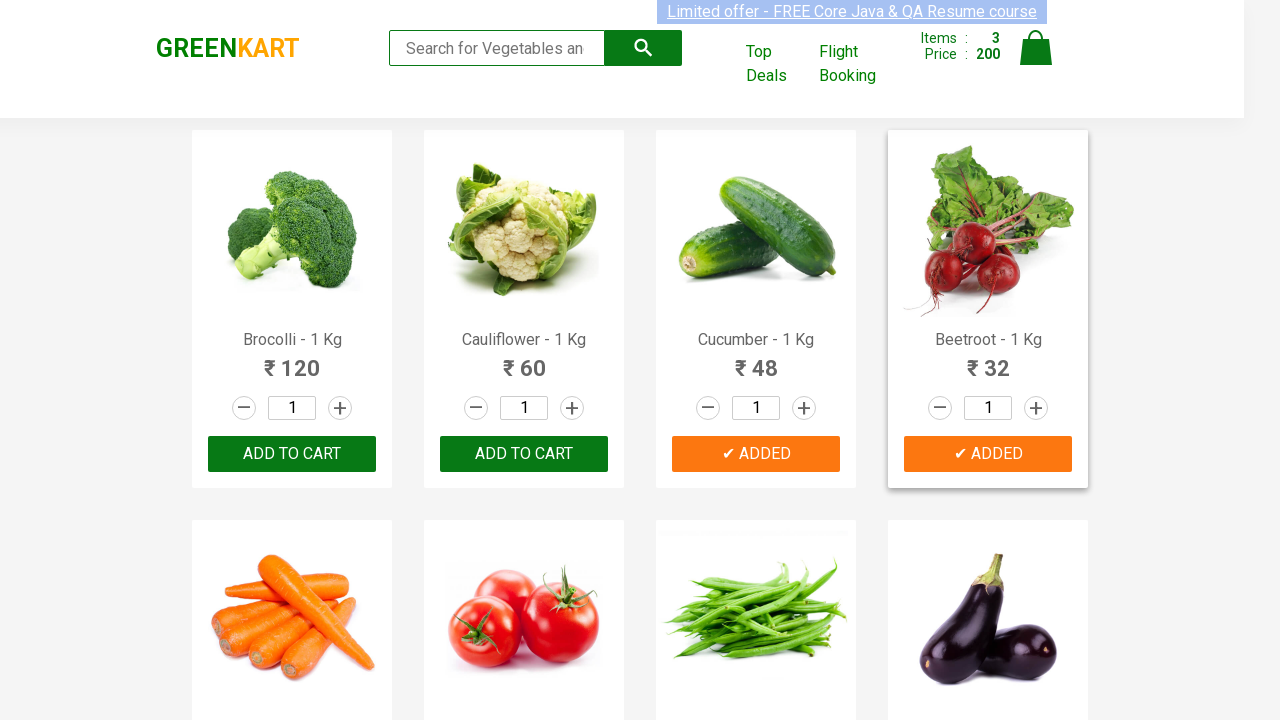

Found matching item 'Beans' - adding to cart (item 4 of 5)
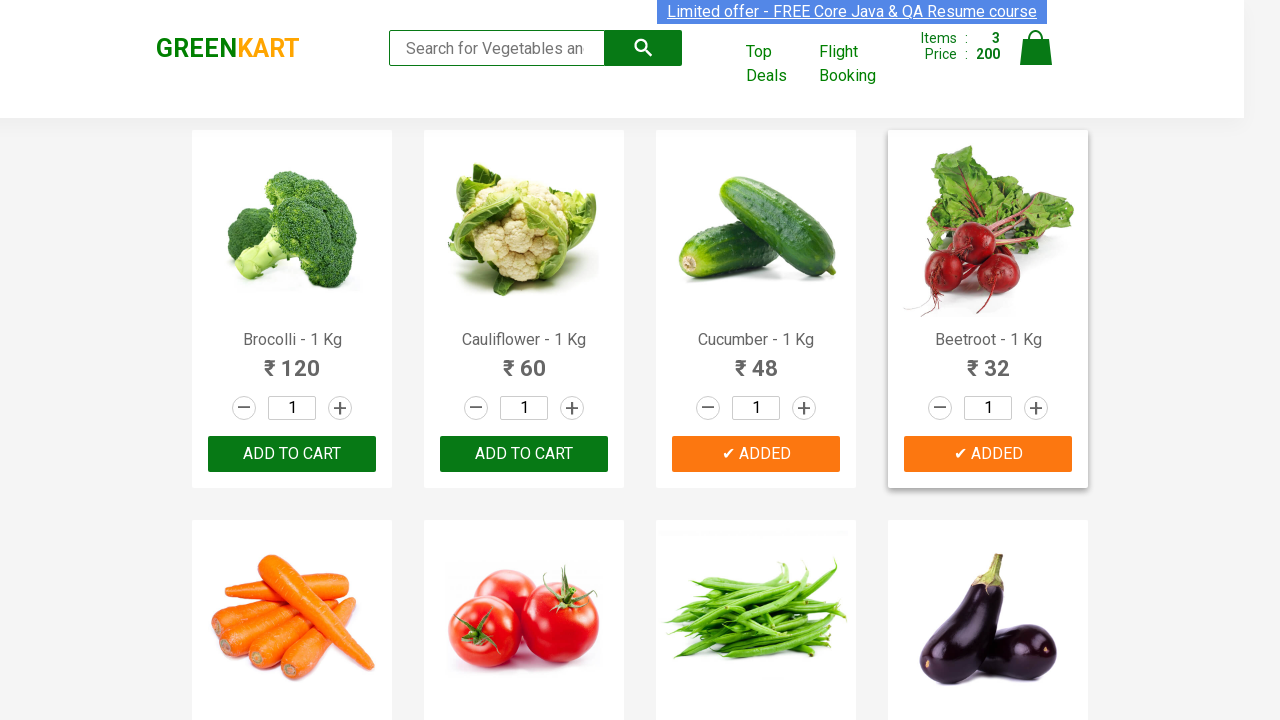

Clicked 'Add to Cart' button for 'Beans' at (756, 360) on div.product-action > button >> nth=6
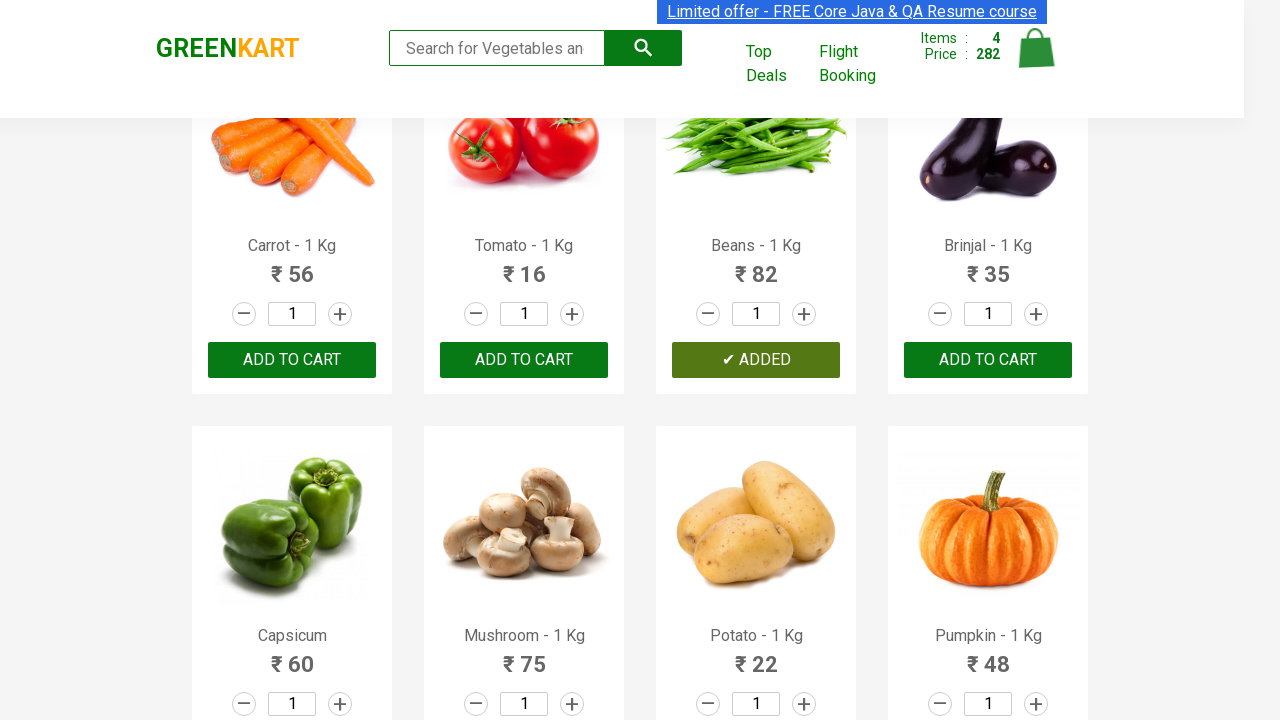

Retrieved product text at index 7
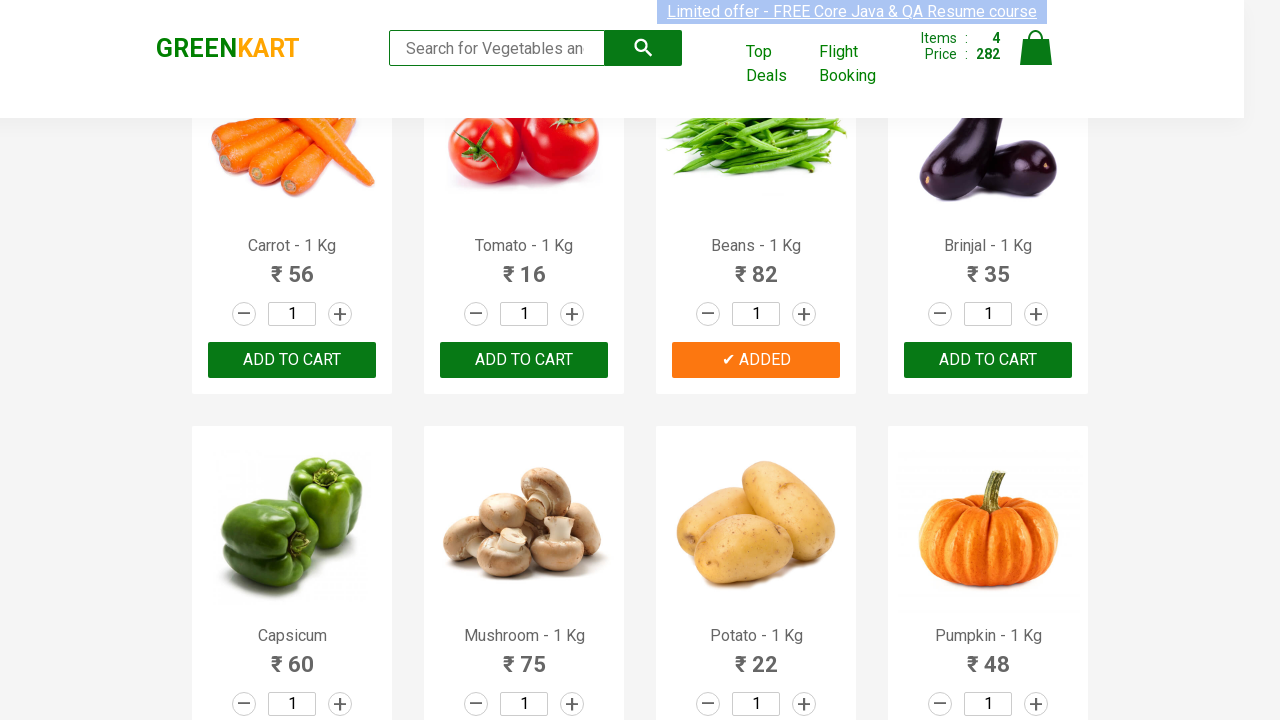

Extracted product name: 'Brinjal'
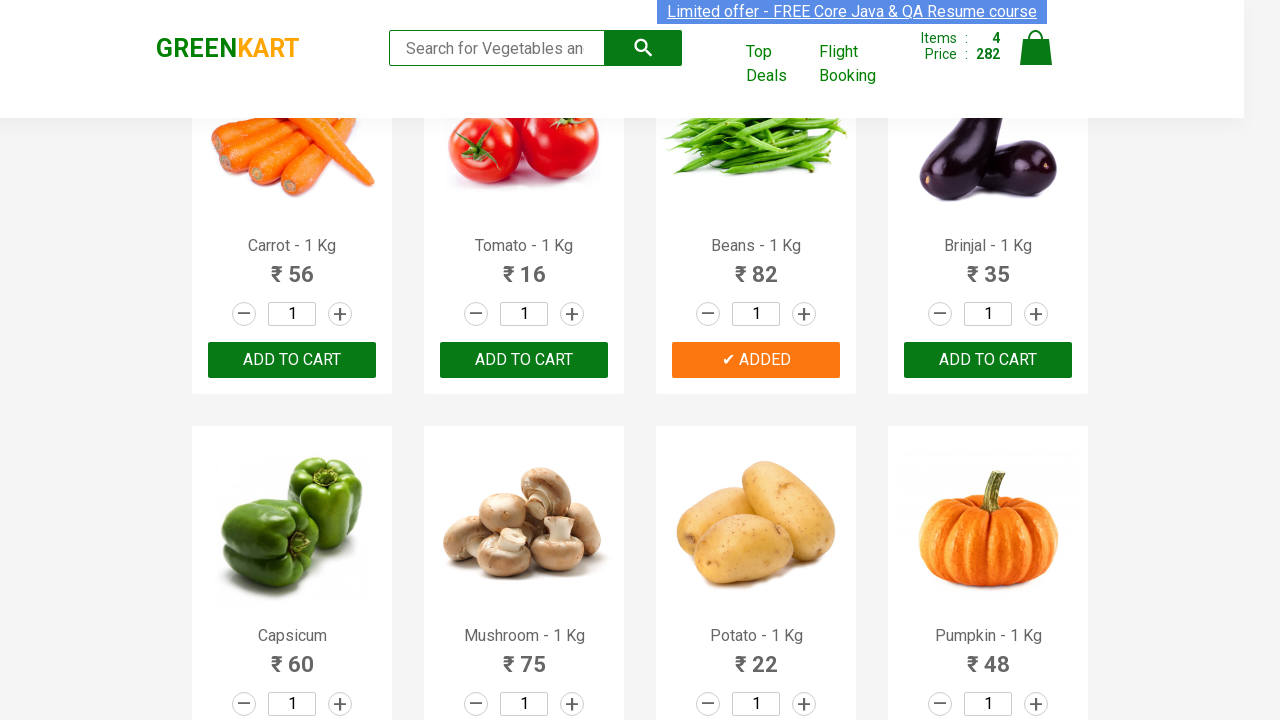

Found matching item 'Brinjal' - adding to cart (item 5 of 5)
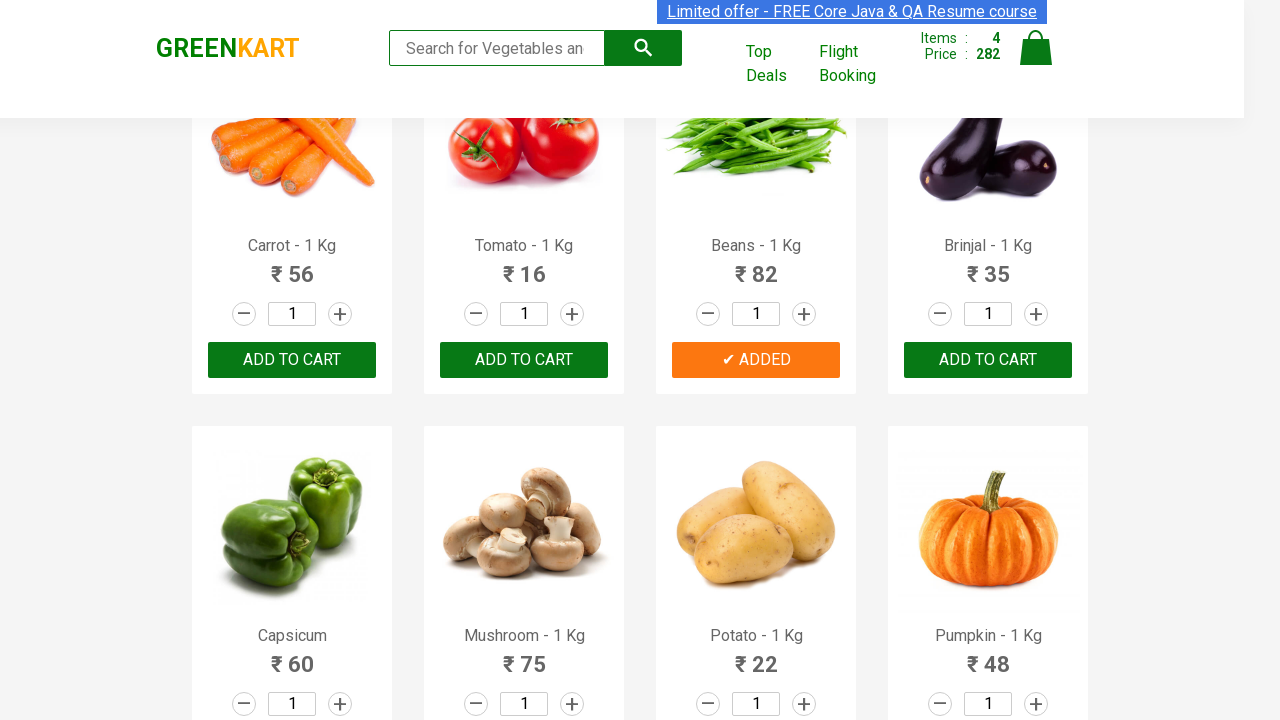

Clicked 'Add to Cart' button for 'Brinjal' at (988, 360) on div.product-action > button >> nth=7
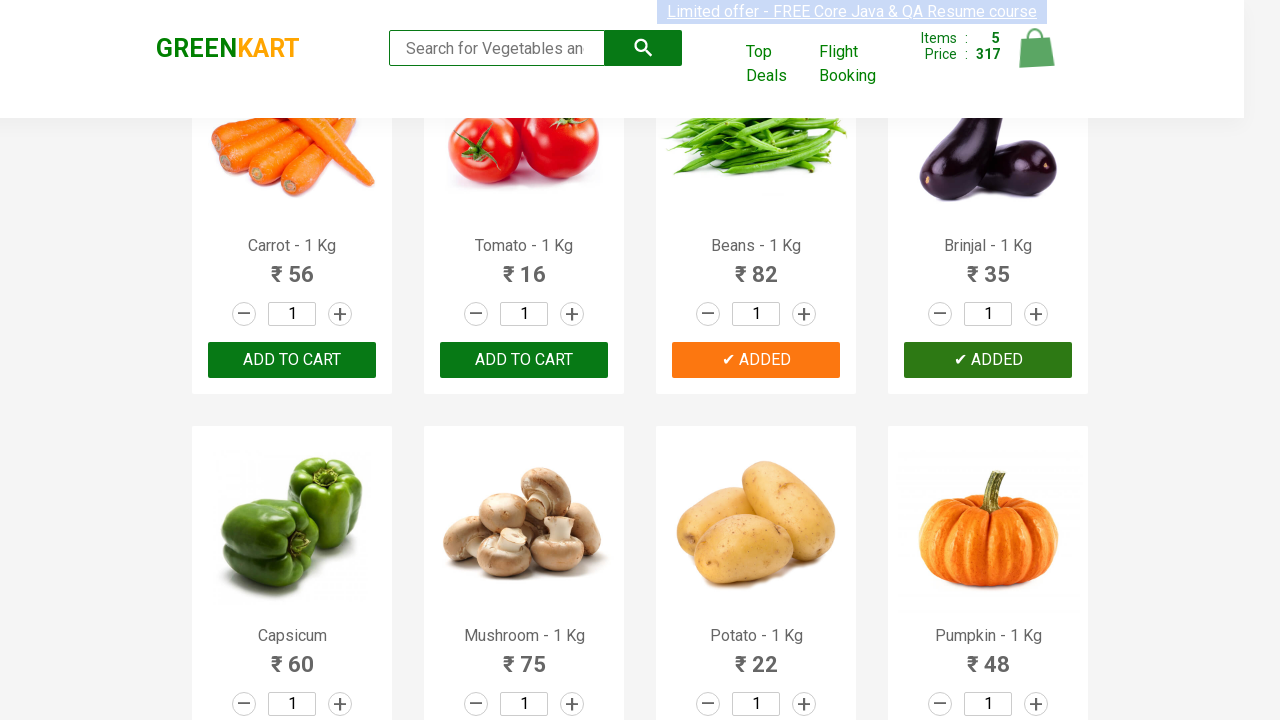

All required items have been added to cart - stopping iteration
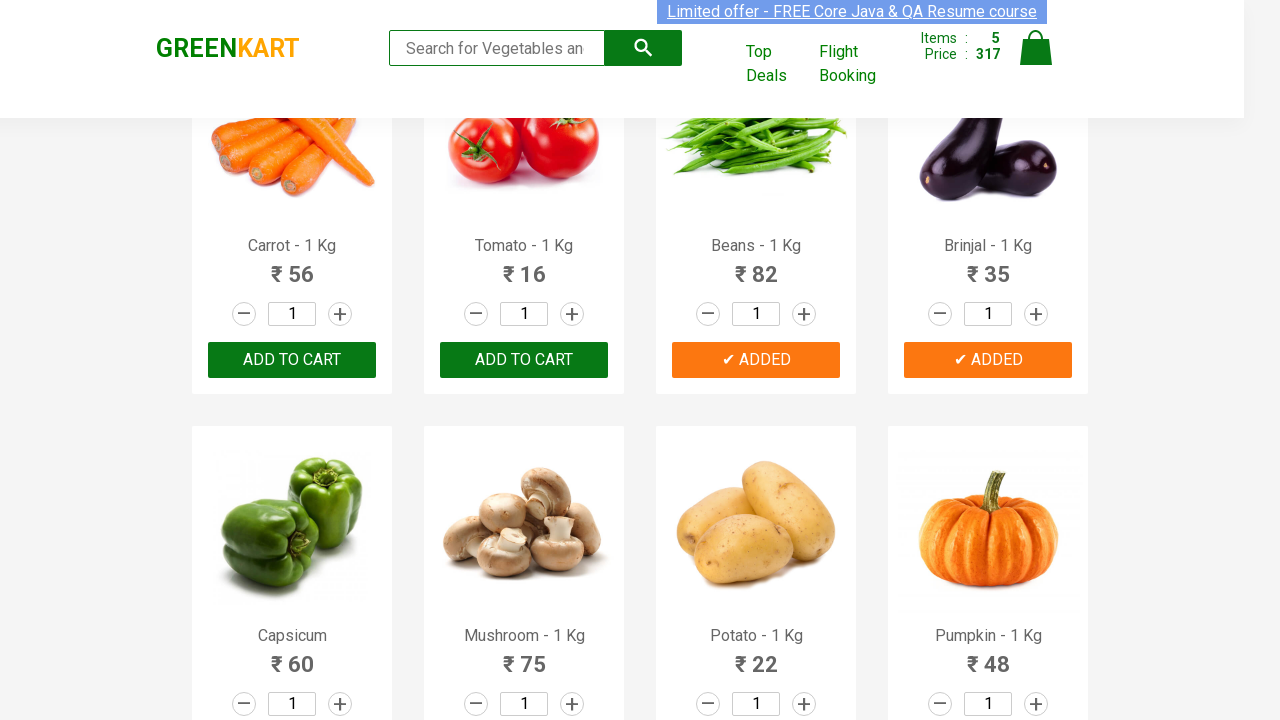

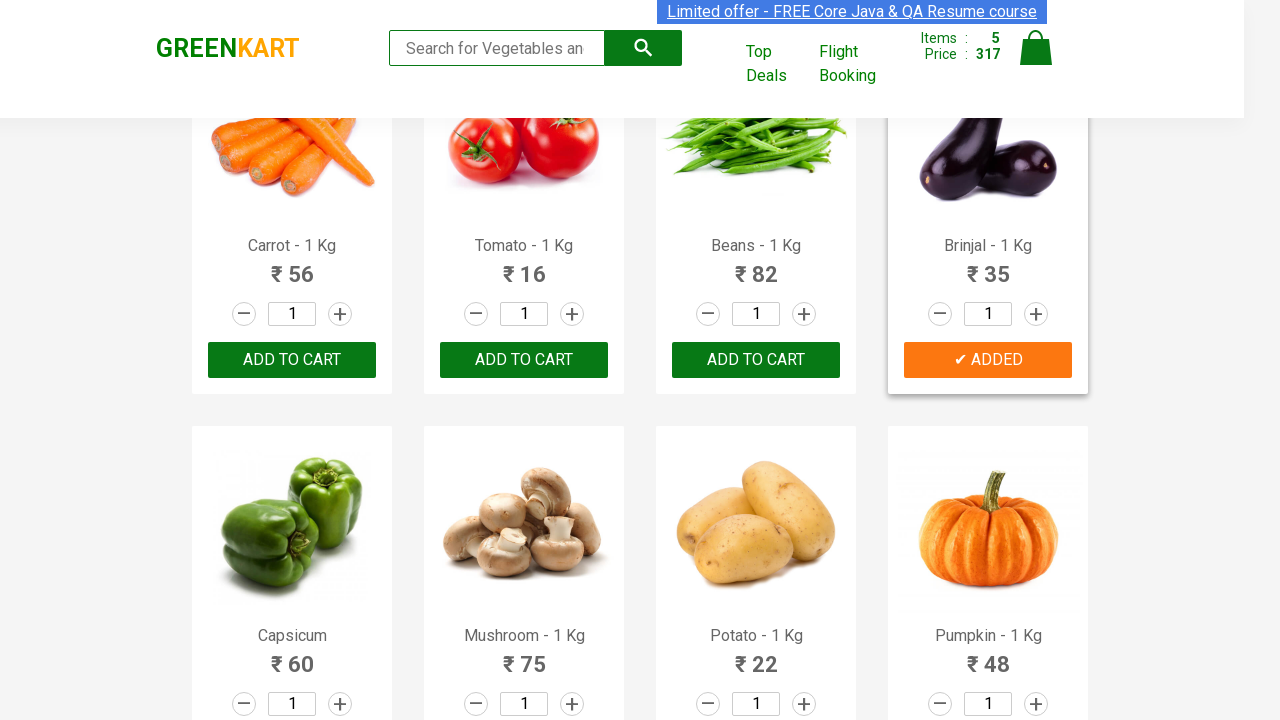